Tests clicking a button that changes the page title text, then verifies the title updates to the new value

Starting URL: https://igorsmasc.github.io/praticando_waits/

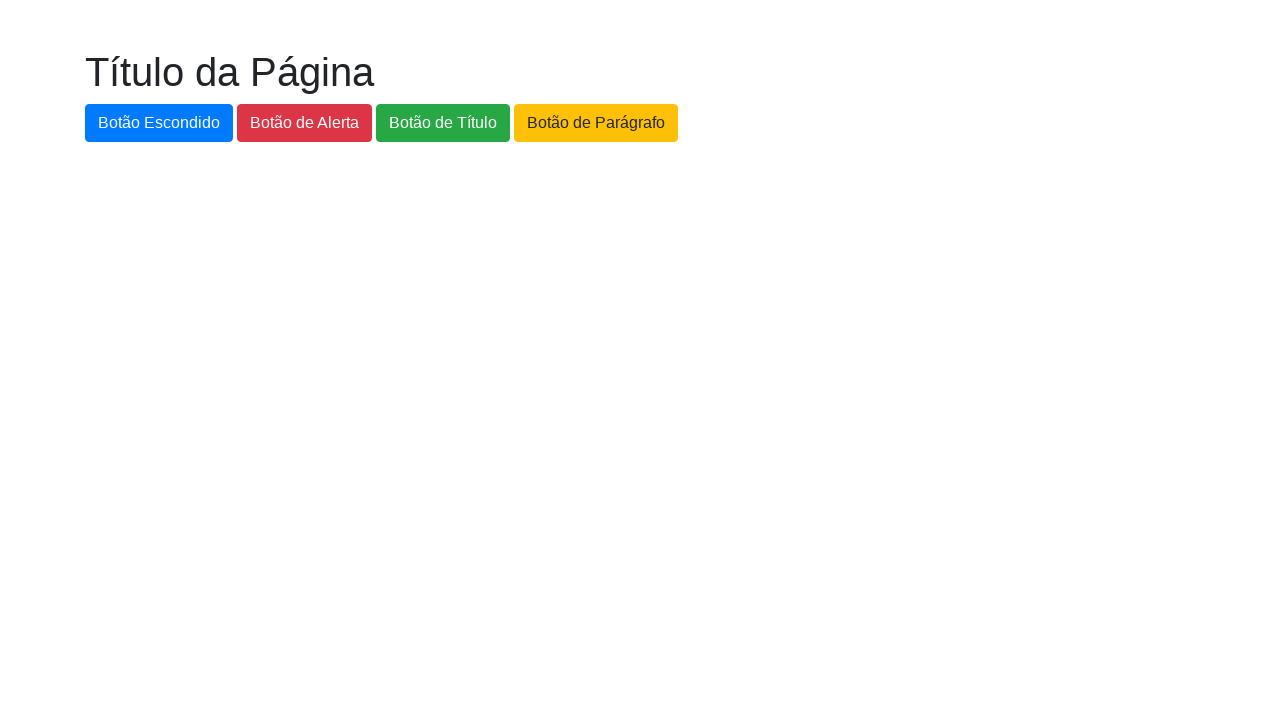

Waited for title element to be present
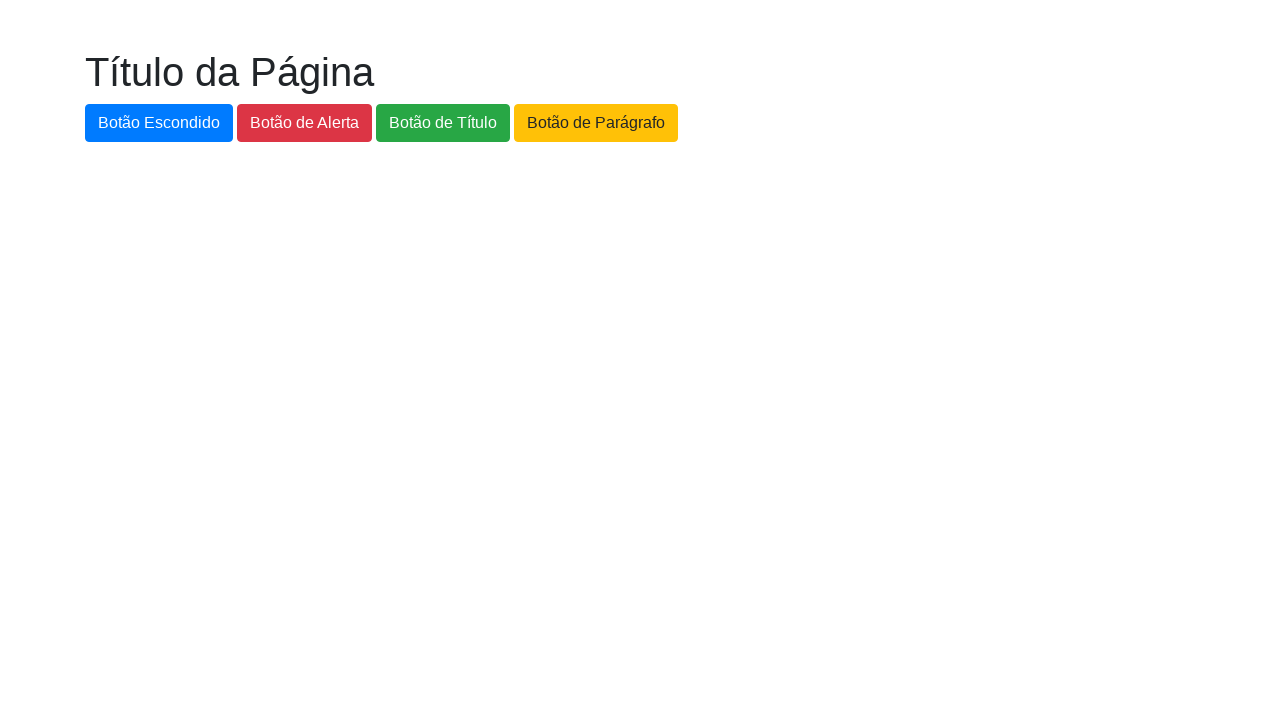

Clicked button to change page title at (443, 123) on #botao-titulo
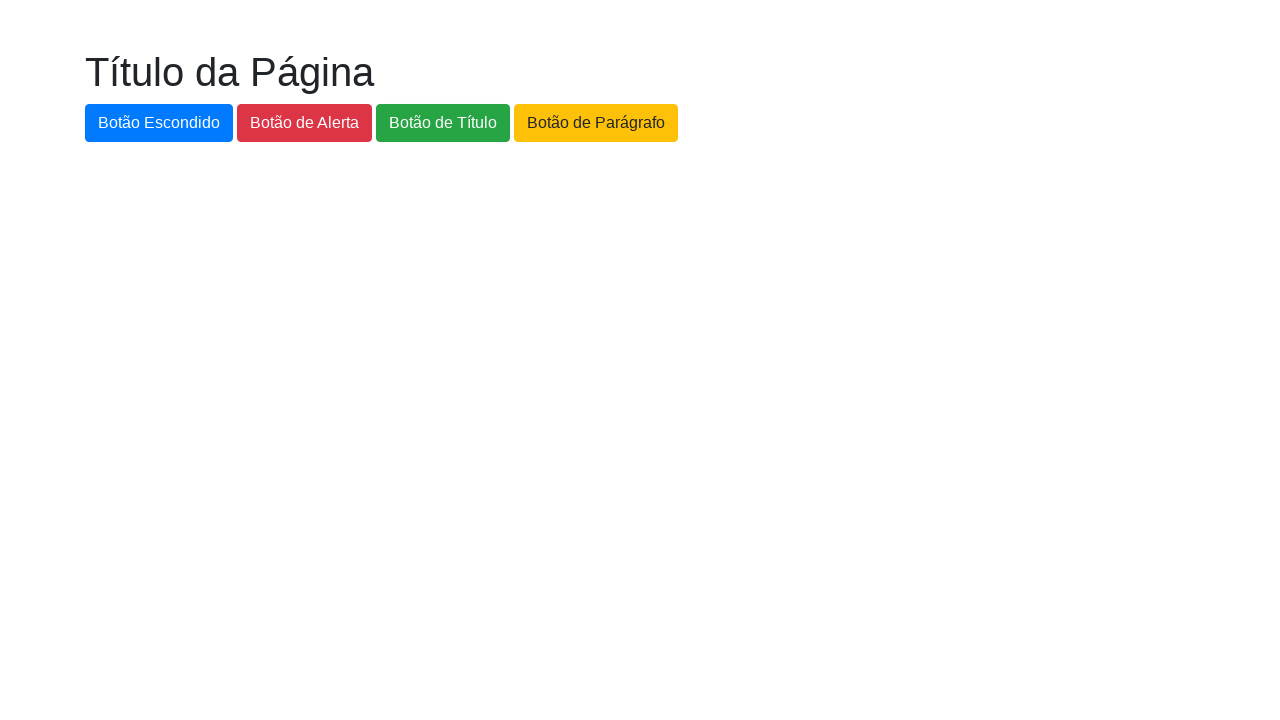

Verified page title changed to 'Novo Título da Página'
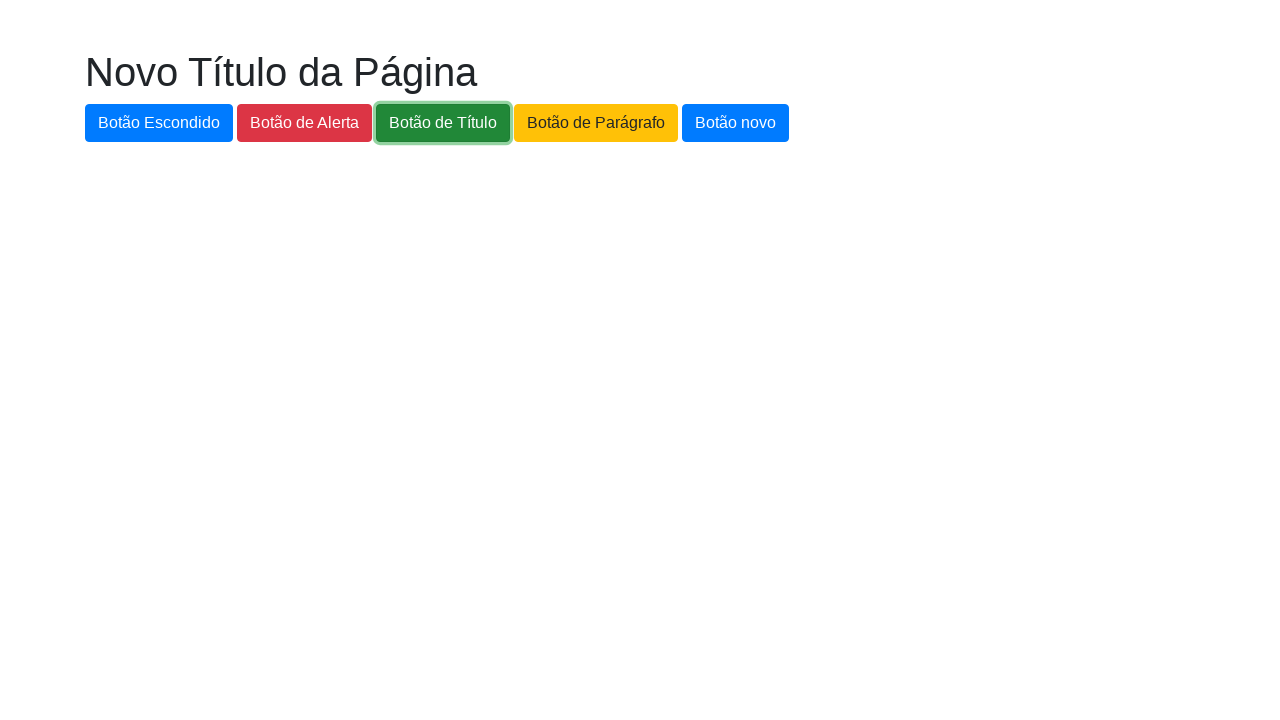

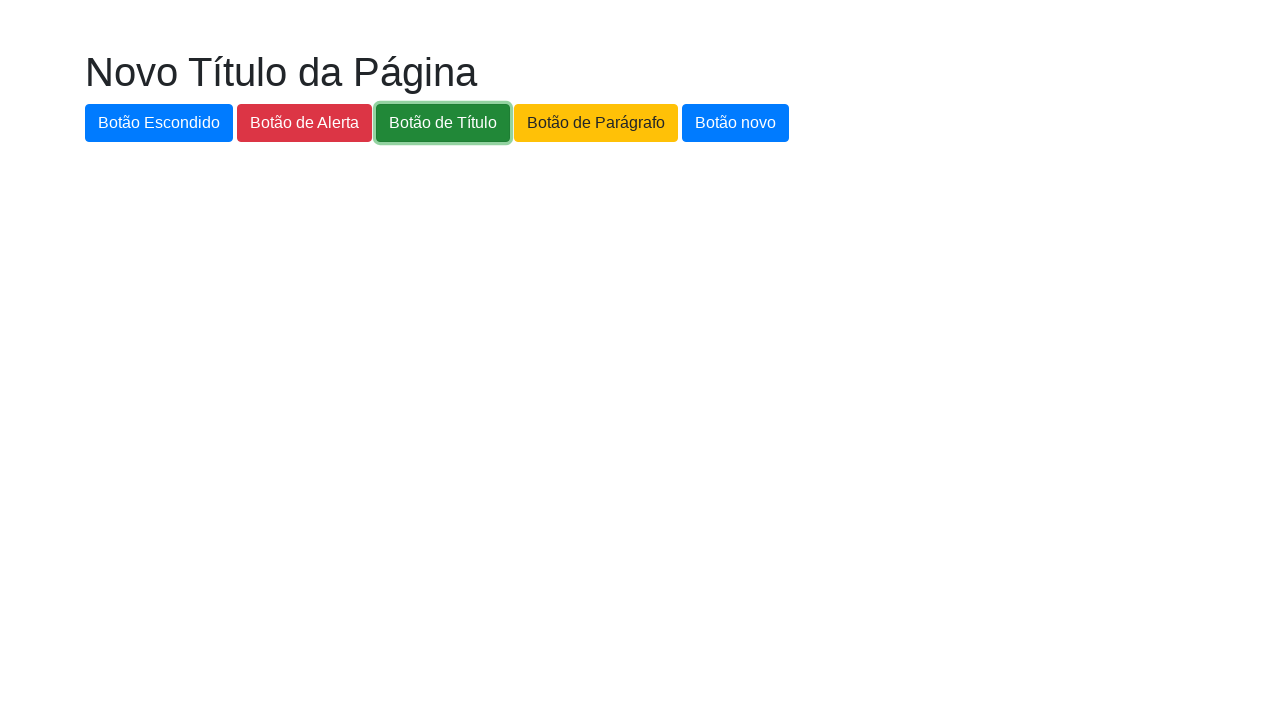